Tests handling radio button interactions by clicking and checking the "Male" gender option on a practice form

Starting URL: https://demoqa.com/automation-practice-form

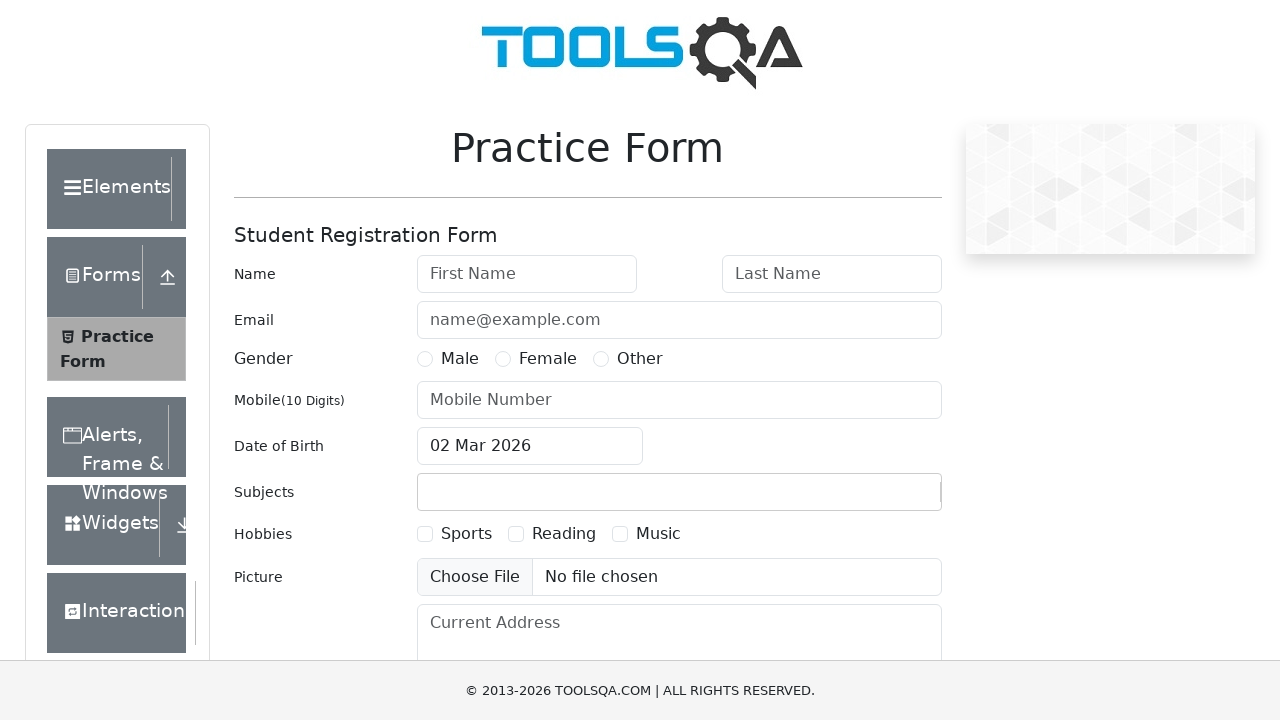

Clicked on the Male radio button label at (460, 359) on xpath=//label[normalize-space()="Male"]
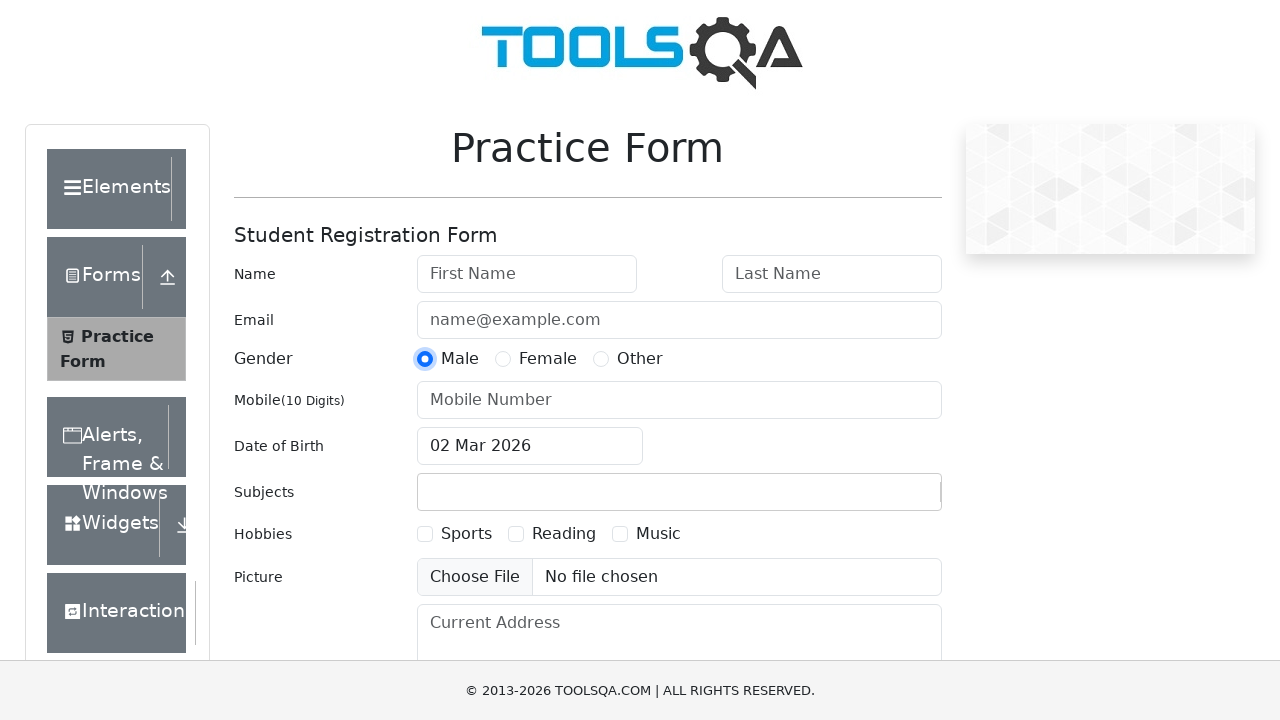

Checked the Male radio button on xpath=//label[normalize-space()="Male"]
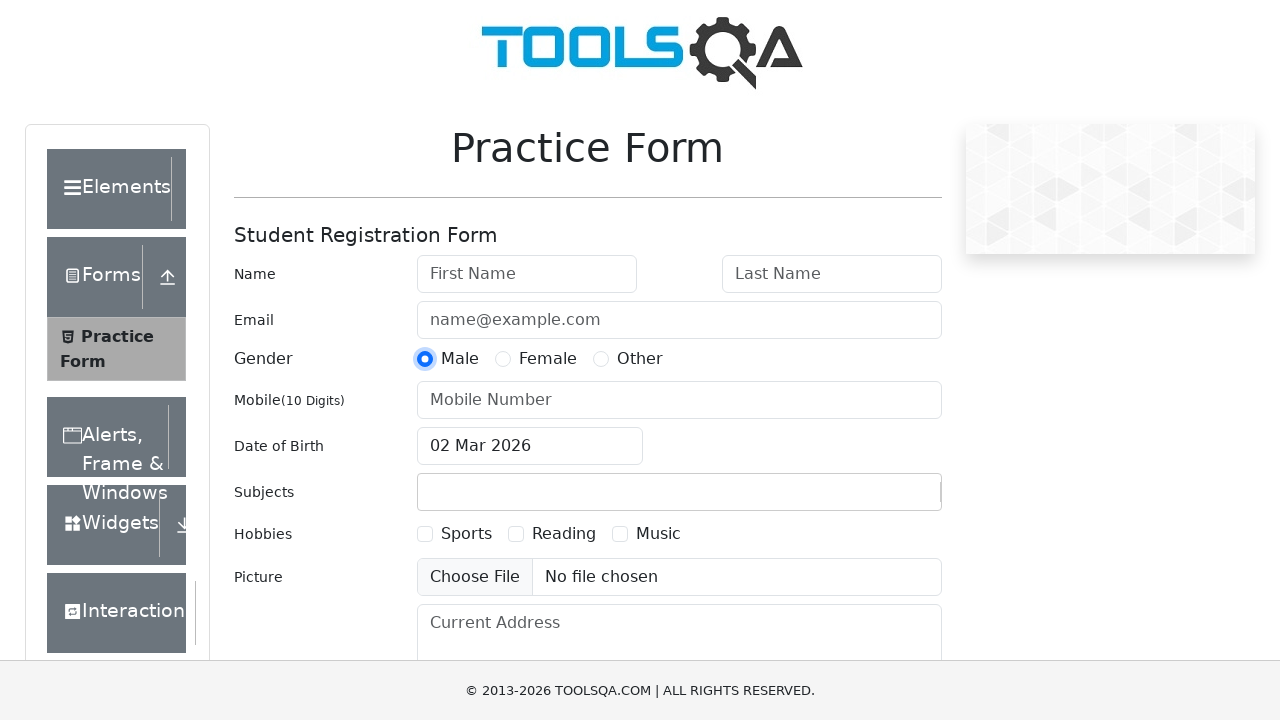

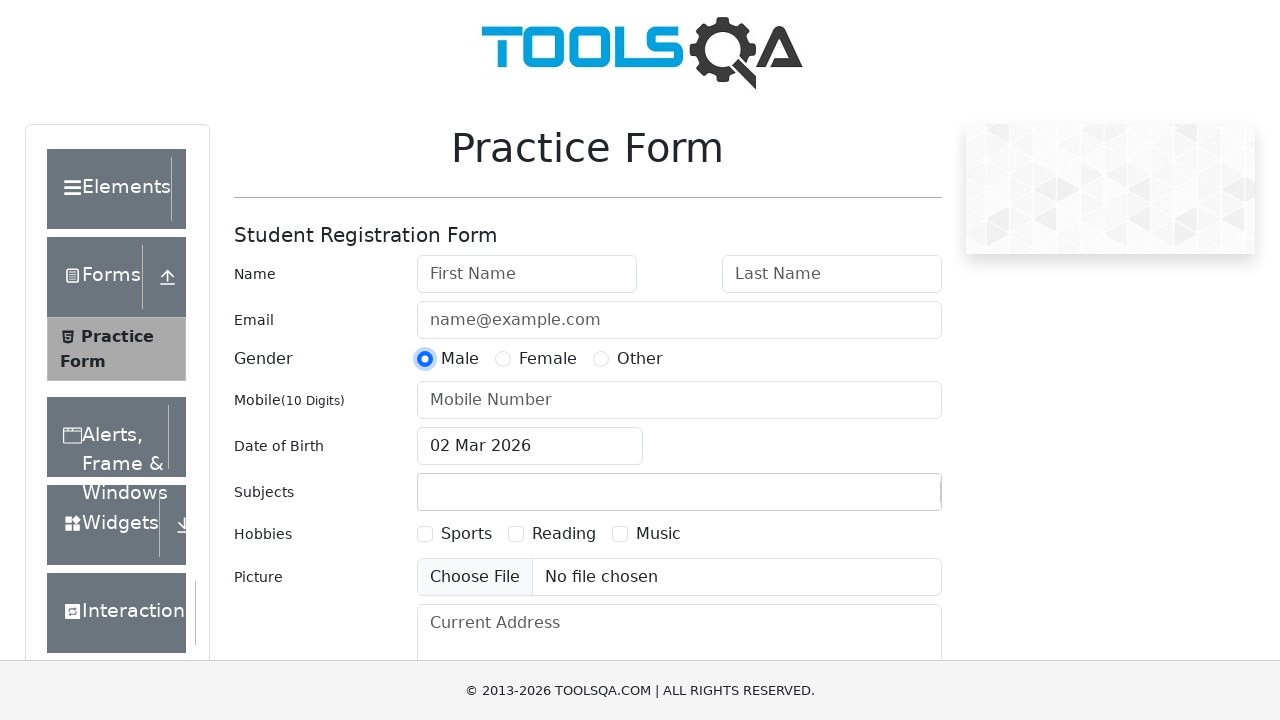